Tests JavaScript alert handling by clicking a button to trigger an alert, accepting it, and verifying the result message

Starting URL: https://testcenter.techproeducation.com/index.php?page=javascript-alerts

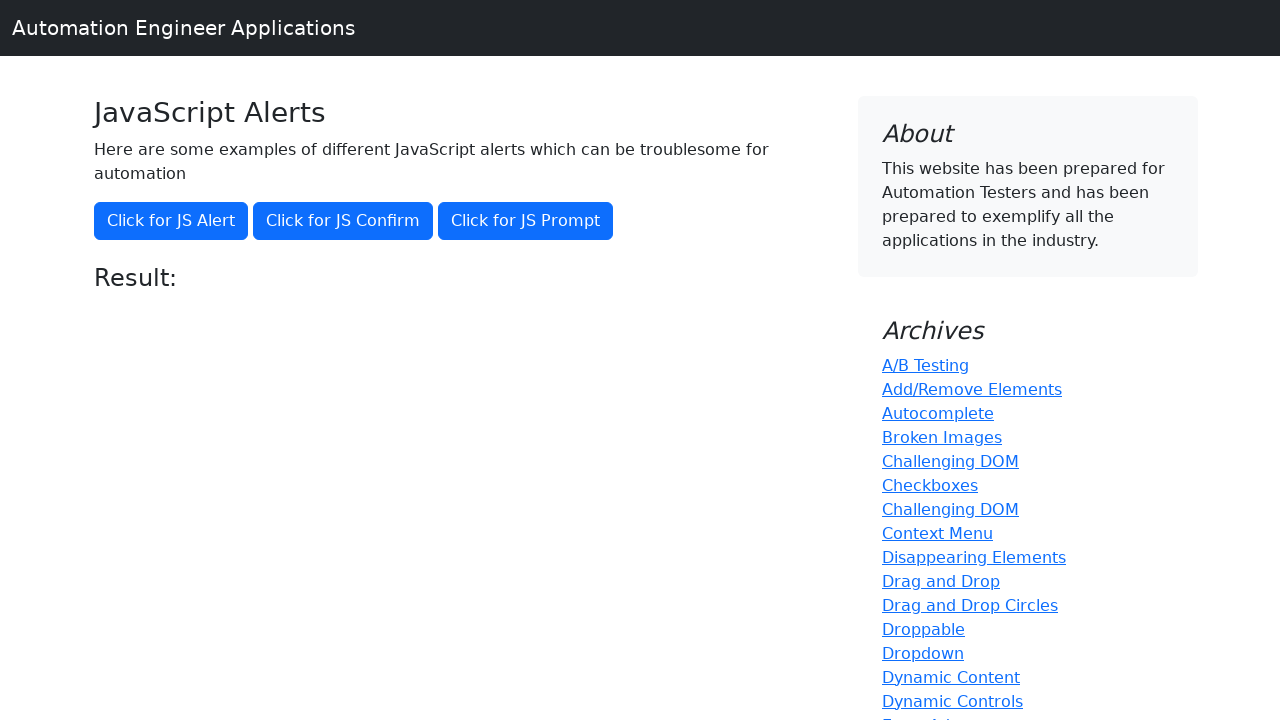

Navigated to JavaScript alerts test page
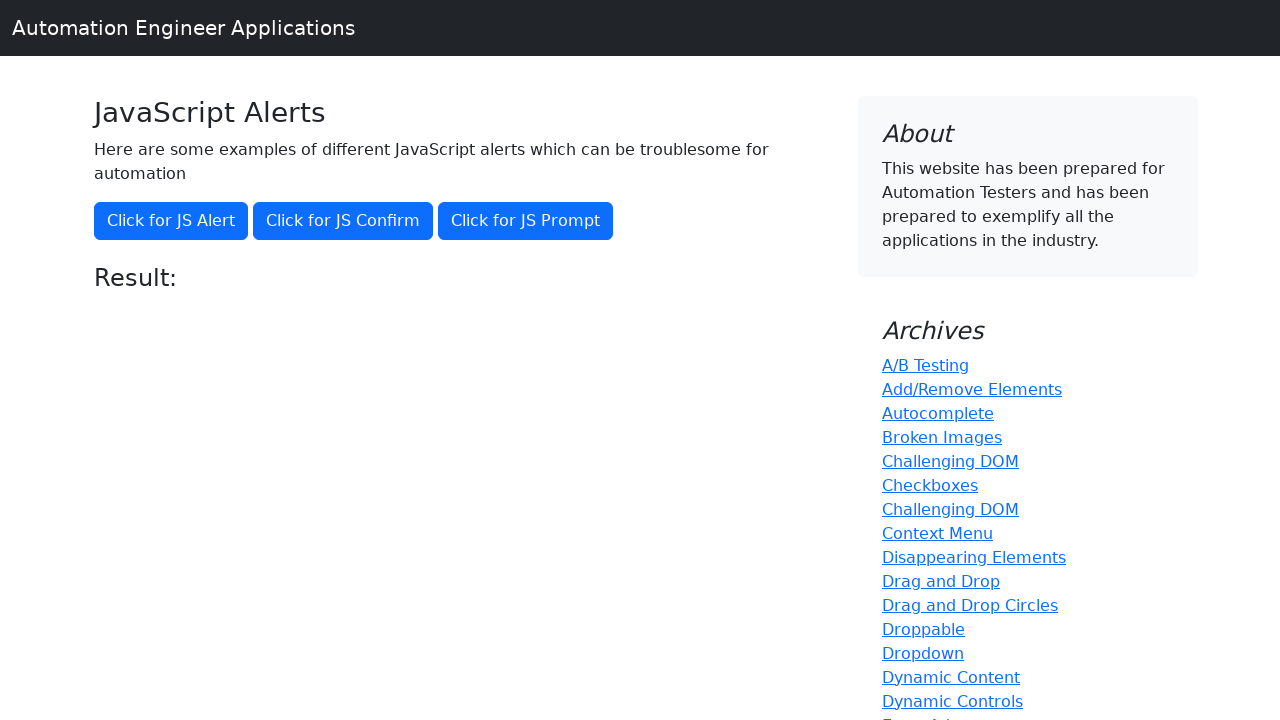

Clicked button to trigger JavaScript alert at (171, 221) on xpath=//button[@onclick='jsAlert()']
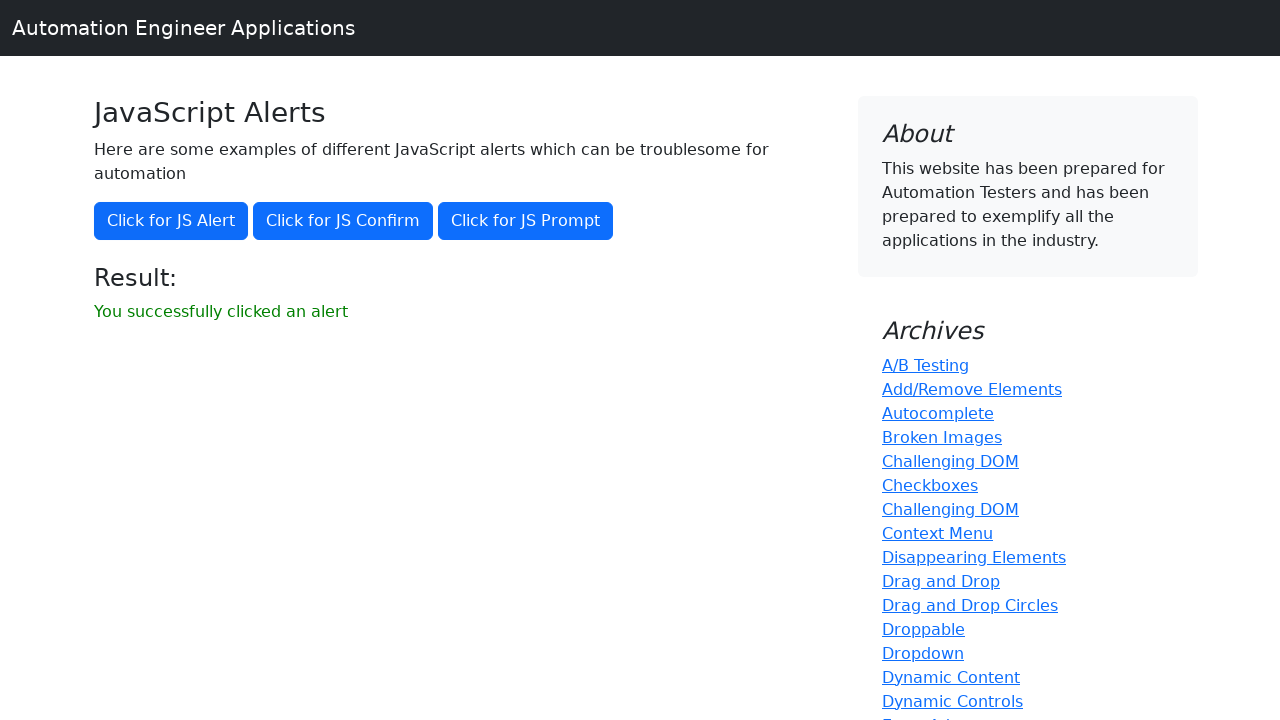

Set up dialog handler to accept alert
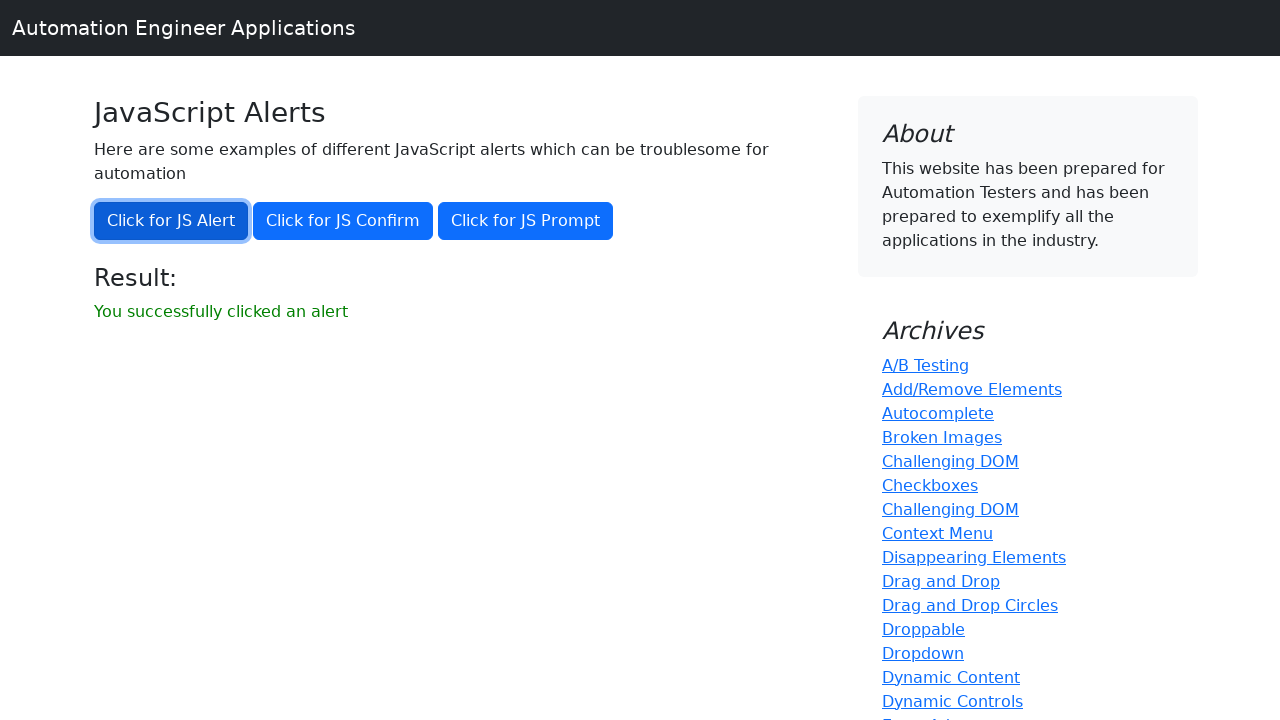

Result message element loaded after accepting alert
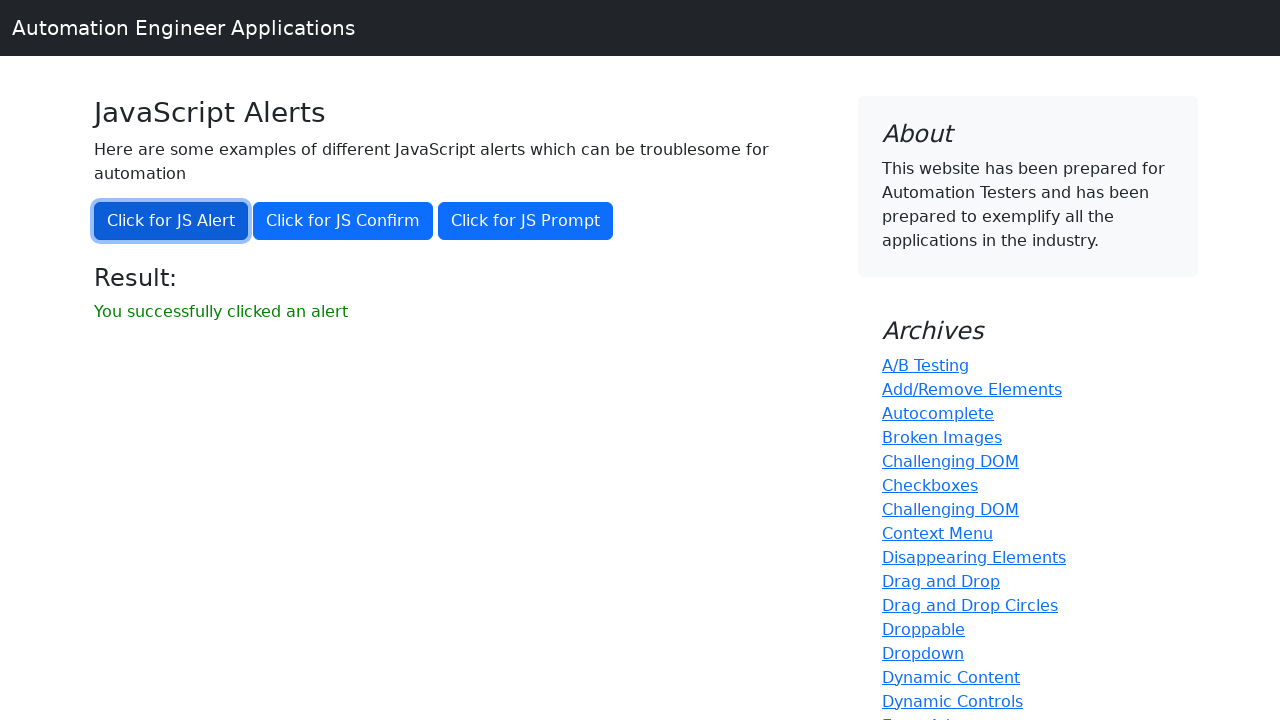

Retrieved result text: 'You successfully clicked an alert'
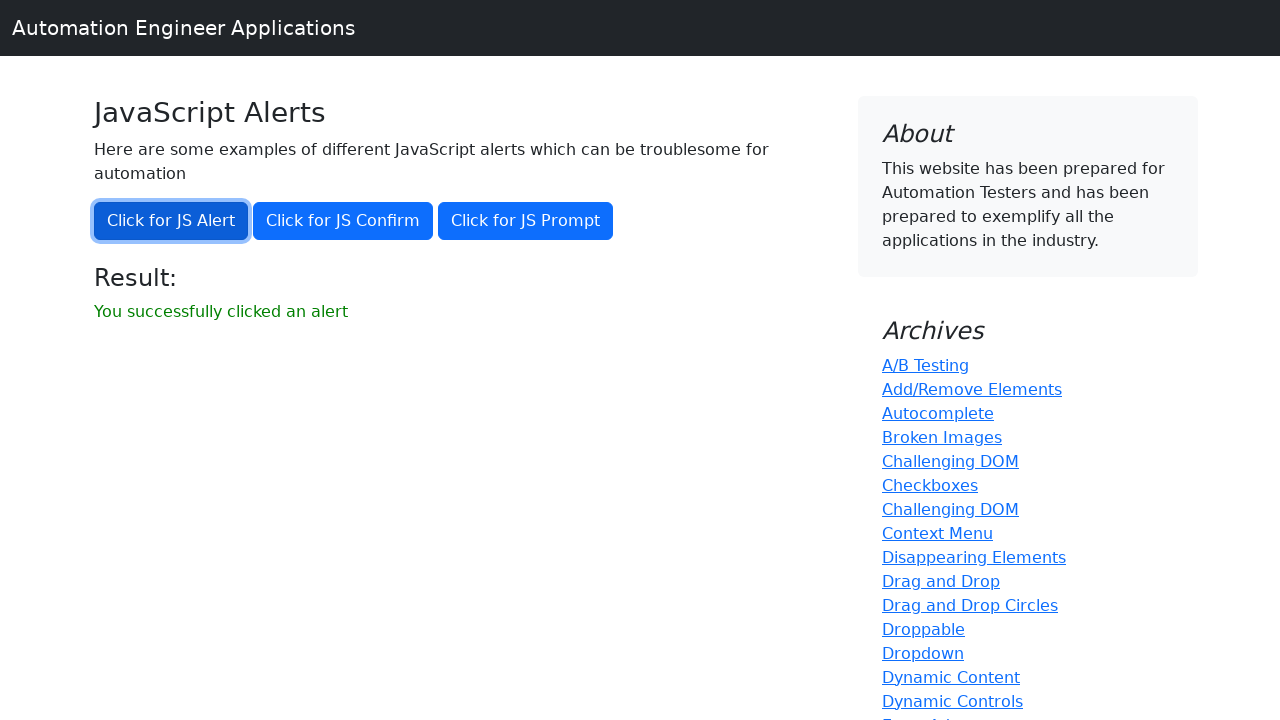

Verified result message matches expected text
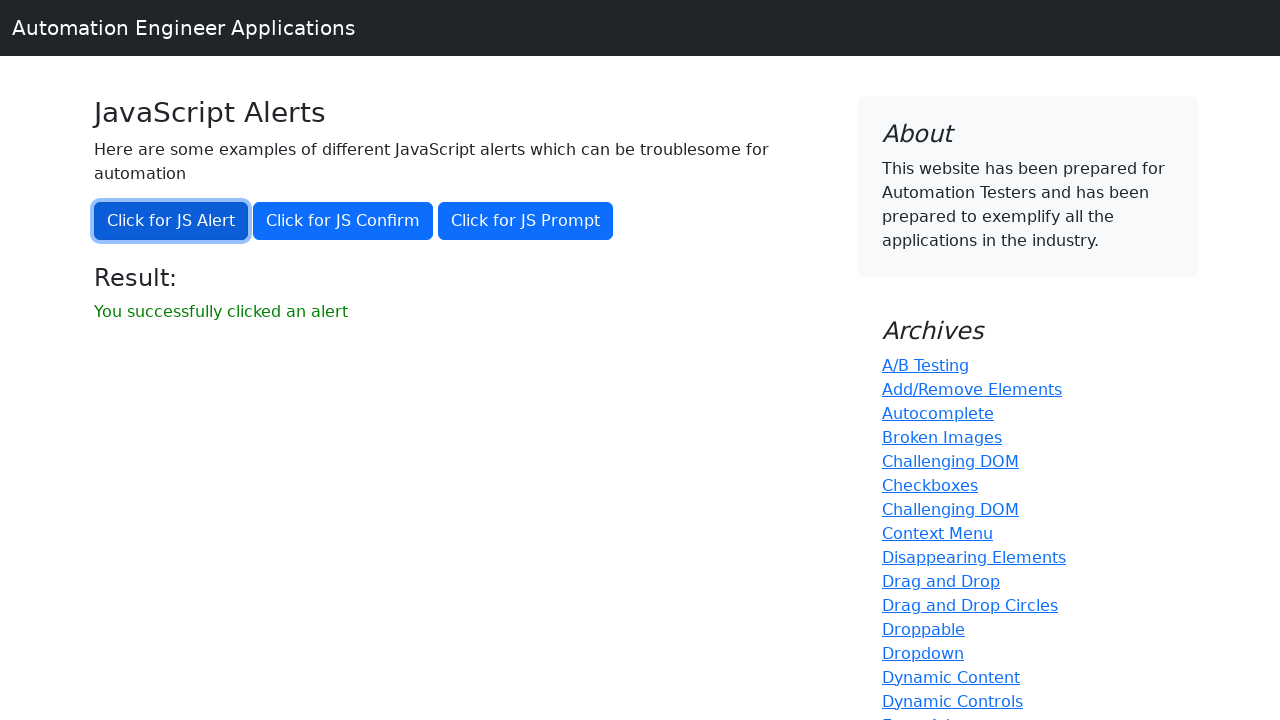

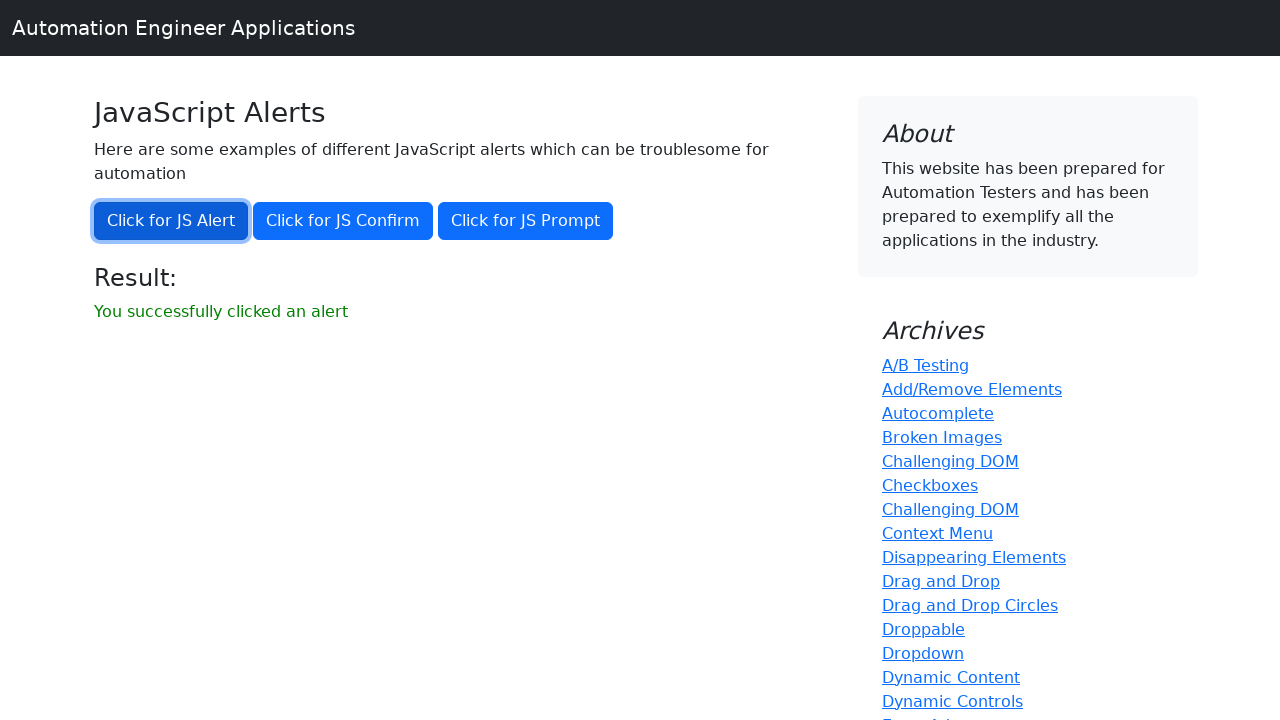